Tests dropdown selection functionality by selecting options using different methods: by label text, by value, and by label object

Starting URL: https://rahulshettyacademy.com/loginpagePractise/

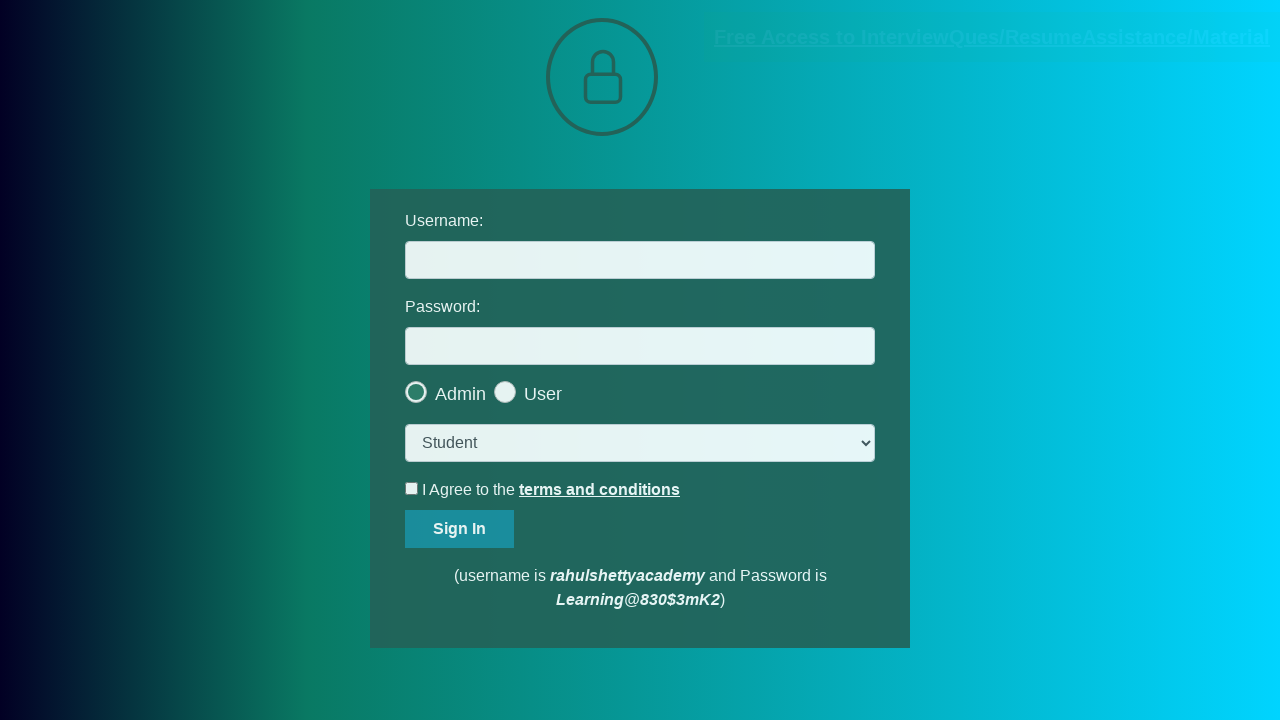

Located dropdown element with class form-control
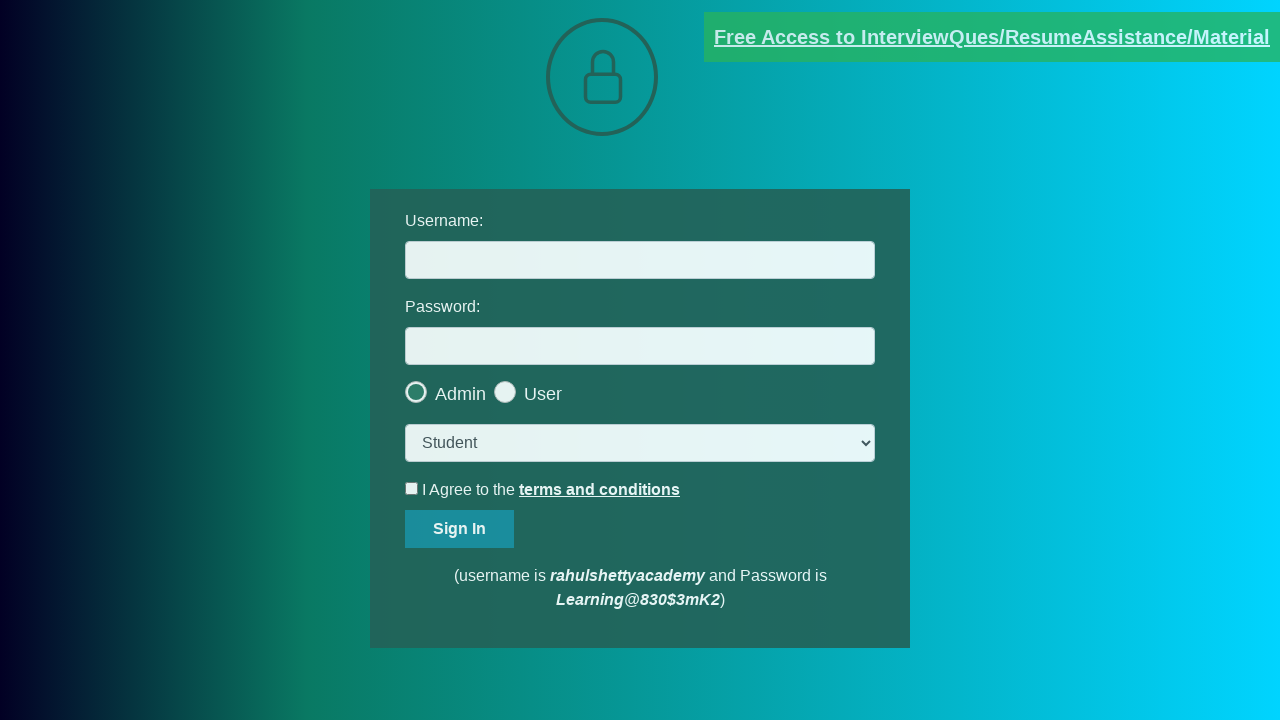

Selected 'Teacher' option from dropdown by label text on select.form-control
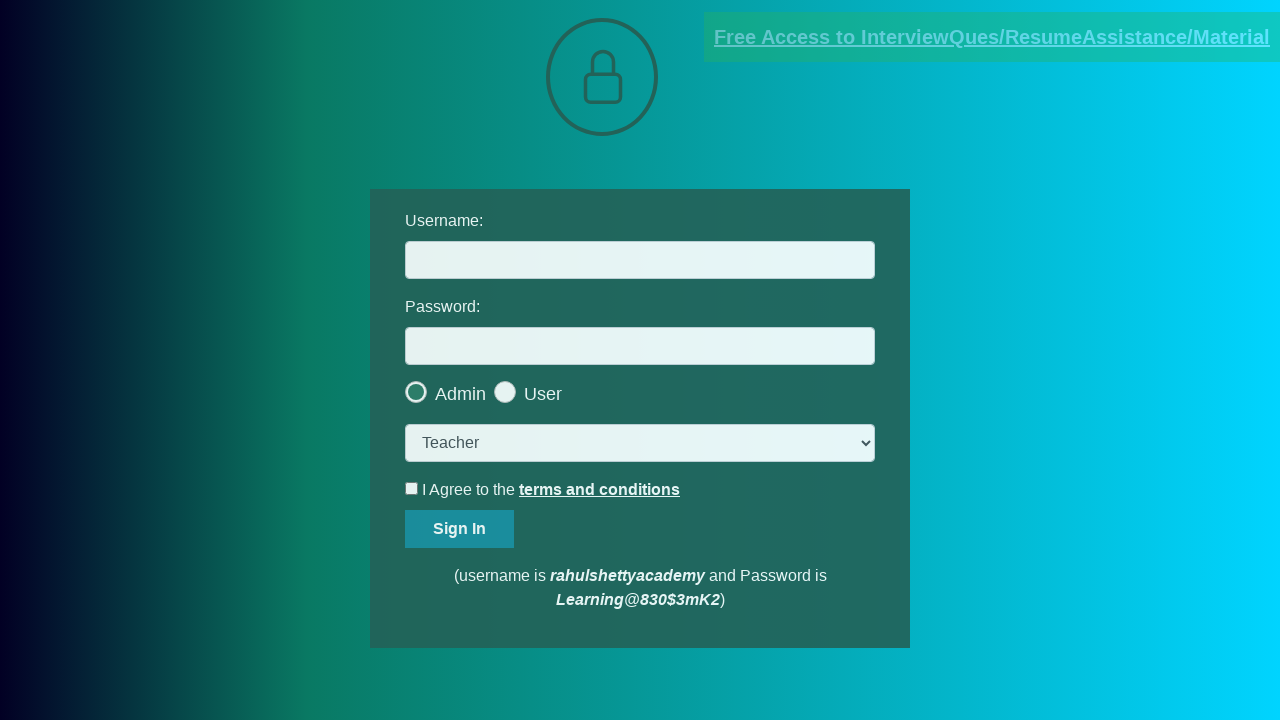

Selected option with value 'stud' from dropdown on select.form-control
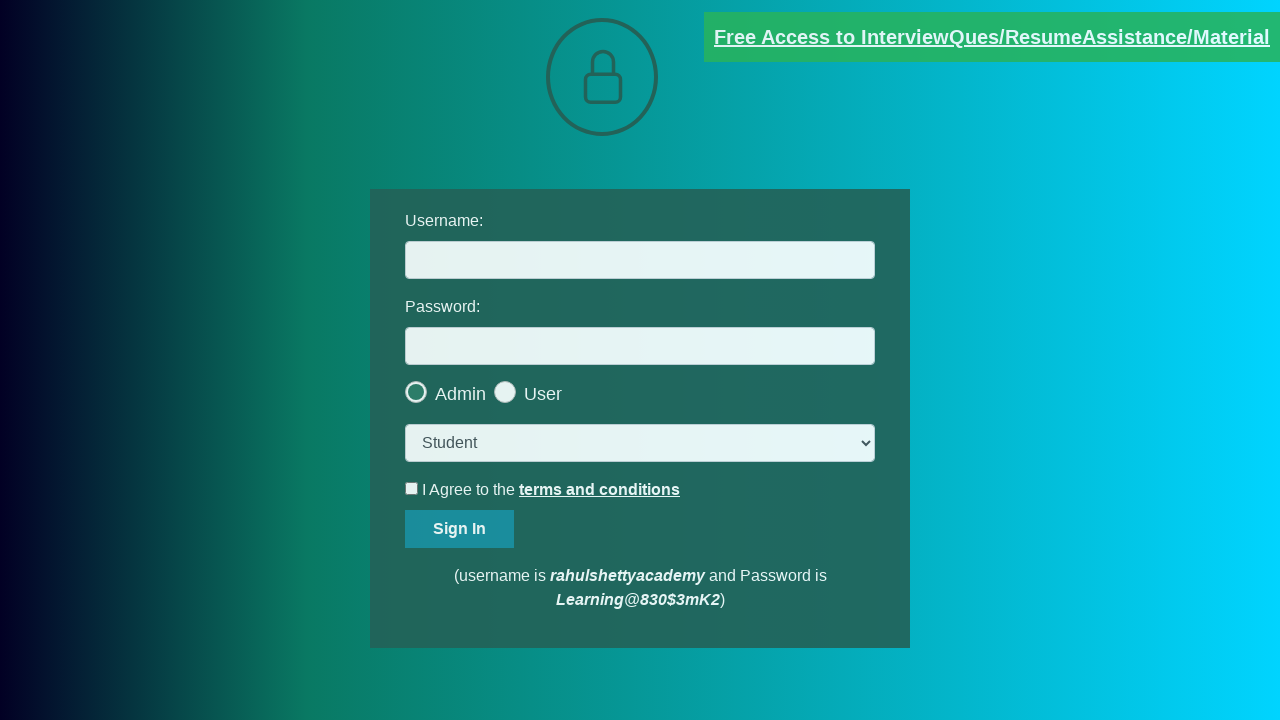

Selected 'Consultant' option from dropdown by label object on select.form-control
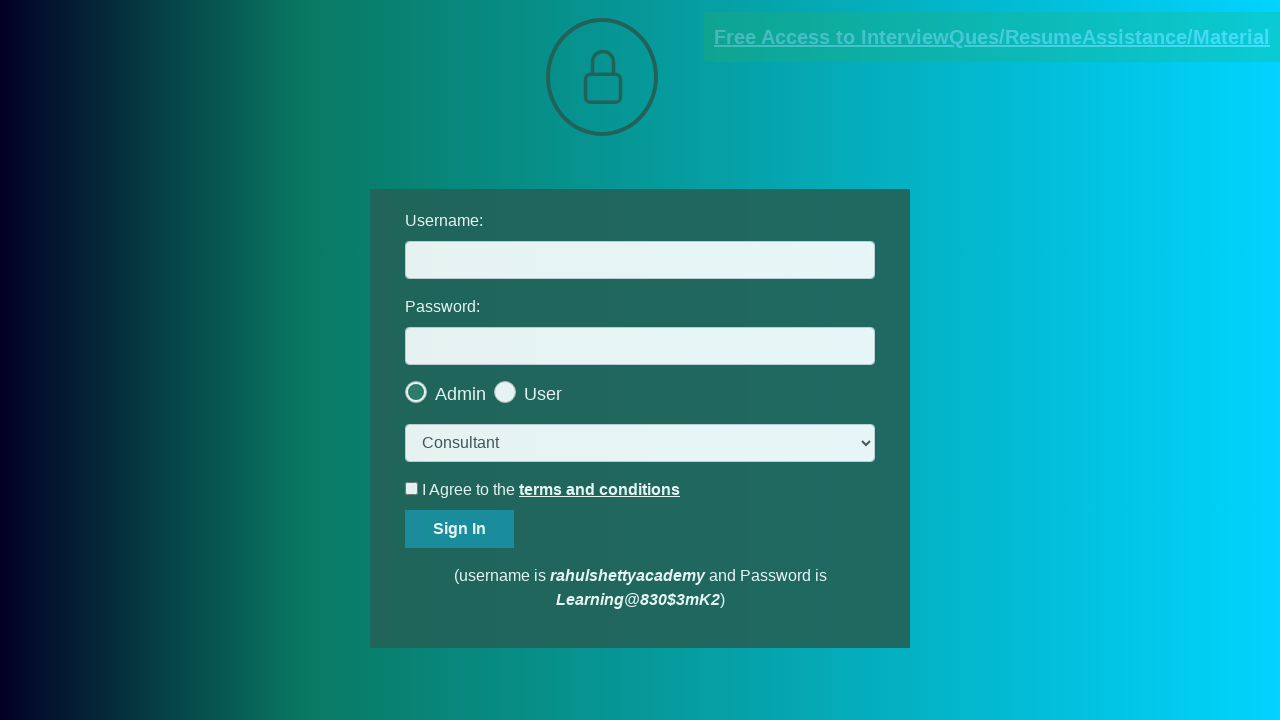

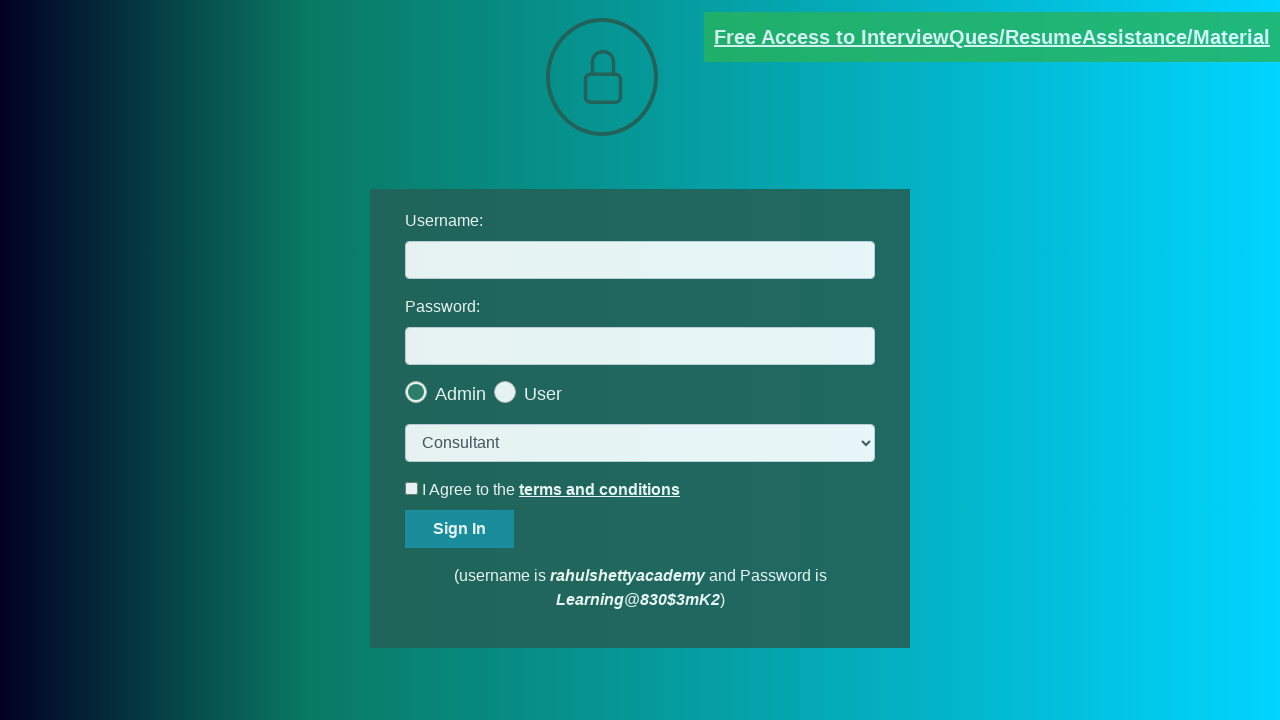